Right-clicks on the OrangeHRM Inc link and opens it in a new window using context menu keyboard navigation

Starting URL: https://opensource-demo.orangehrmlive.com/web/index.php/auth/login

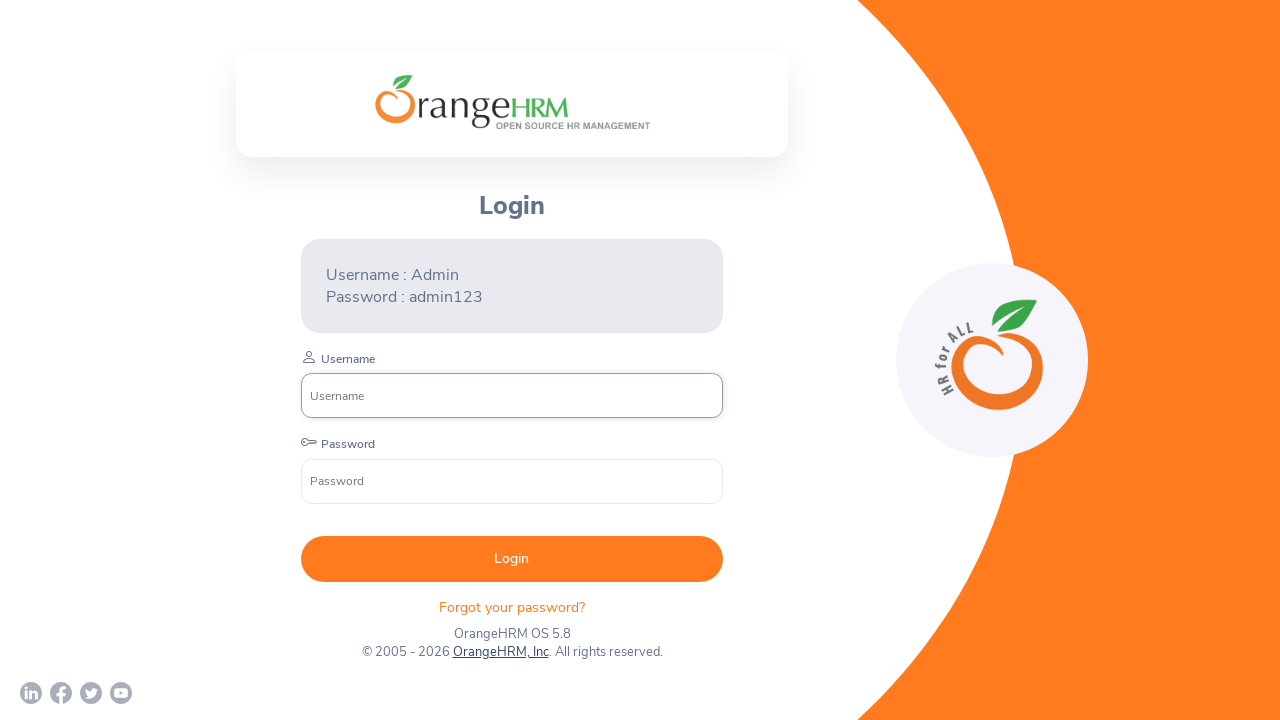

Waited for OrangeHRM Inc link to be visible
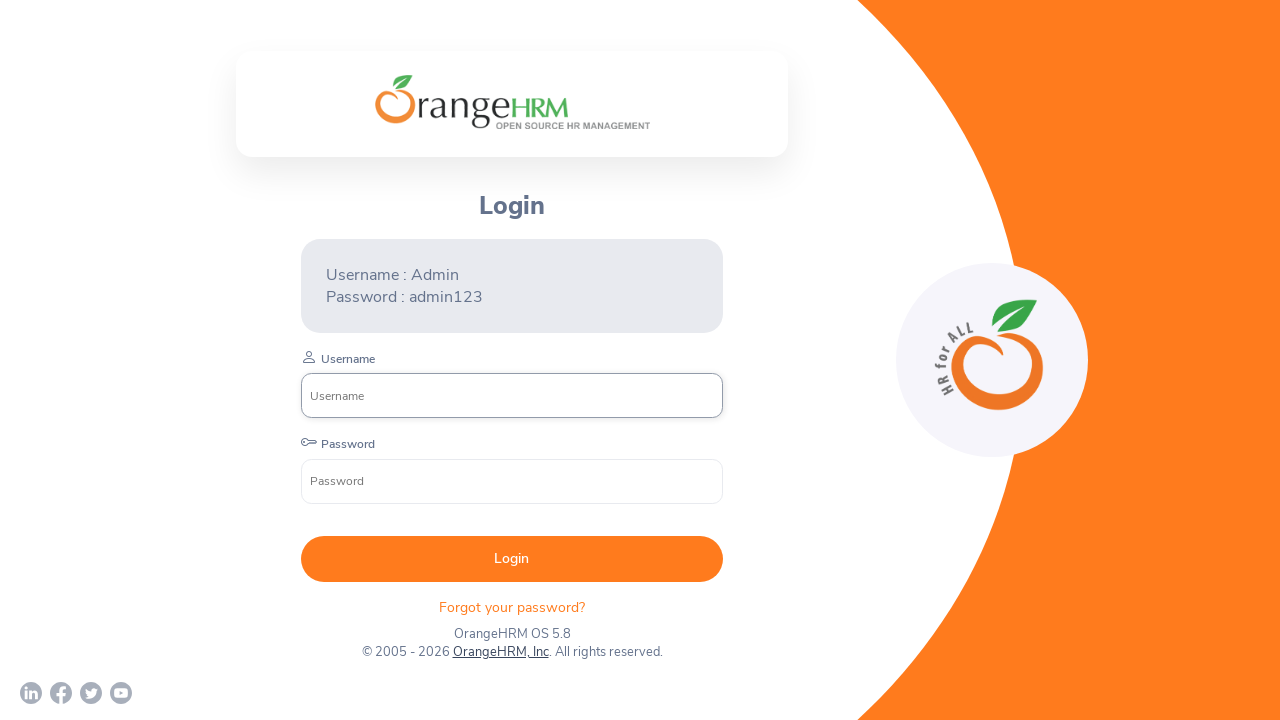

Located the OrangeHRM Inc link element
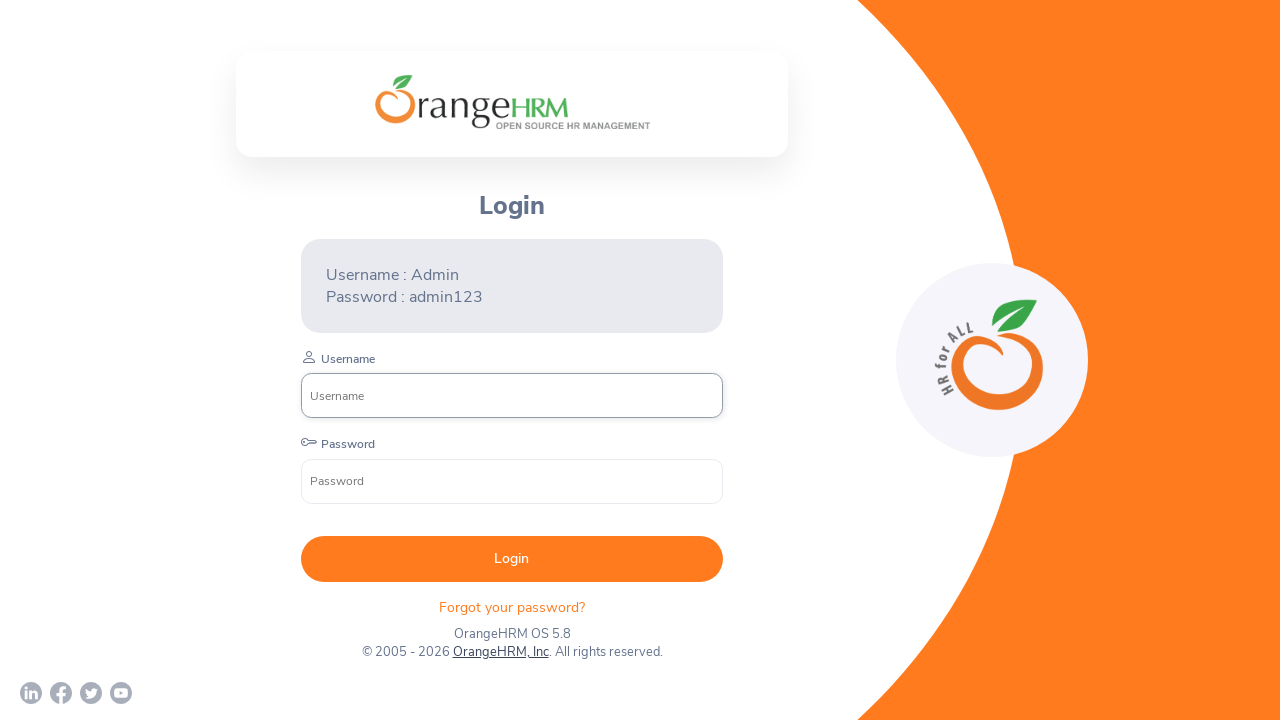

Right-clicked on OrangeHRM Inc link to open context menu at (500, 652) on xpath=//a[contains(@href, 'orangehrm.com')] >> nth=0
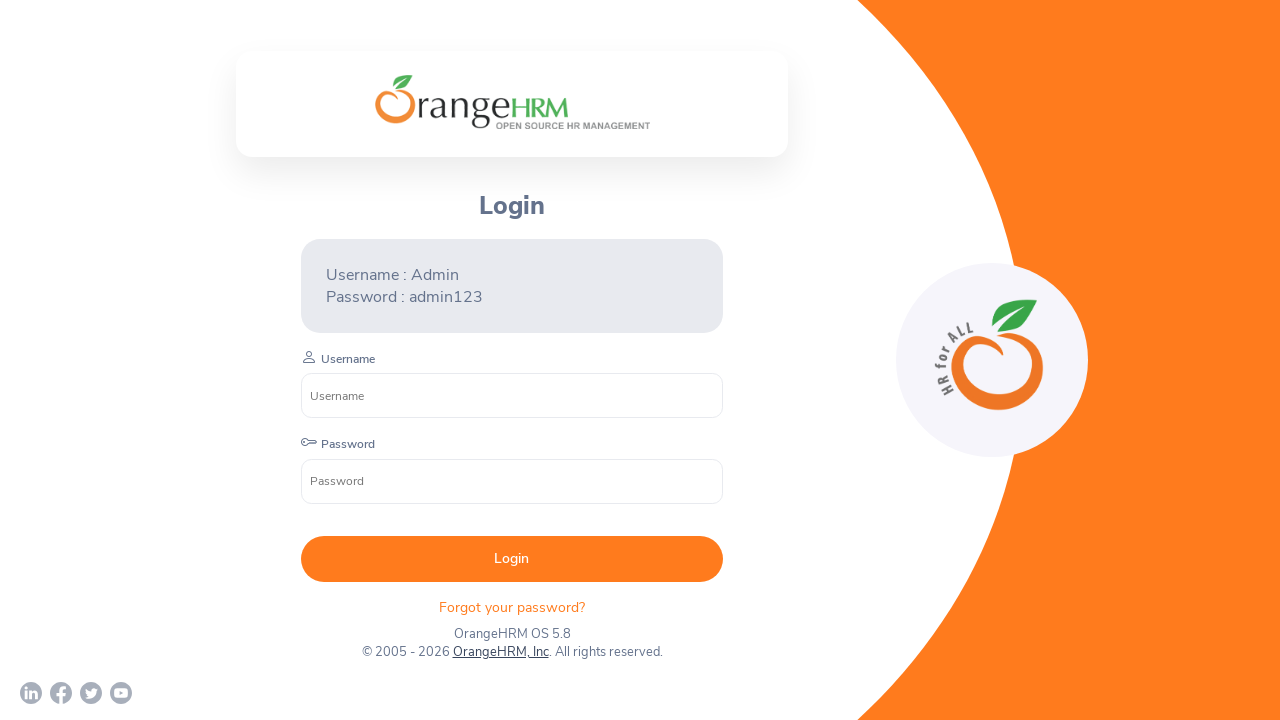

Pressed 'w' key to select 'Open in new window' from context menu
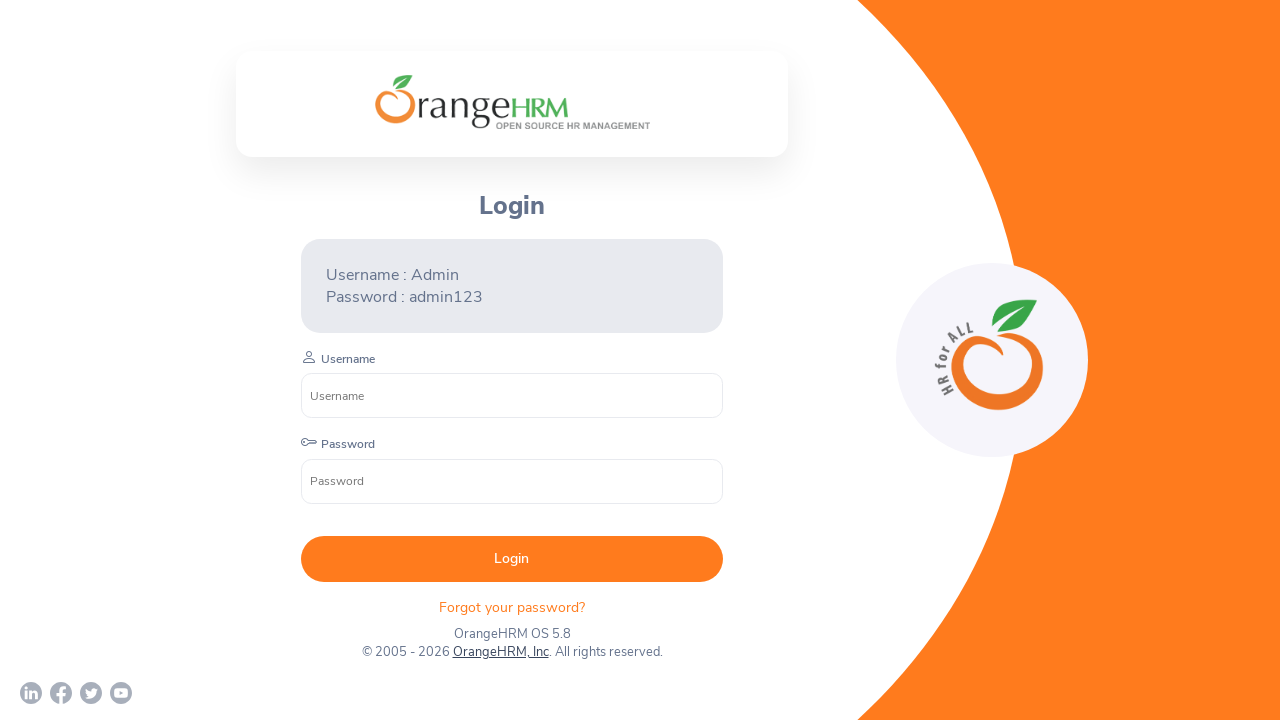

Waited for new window to open
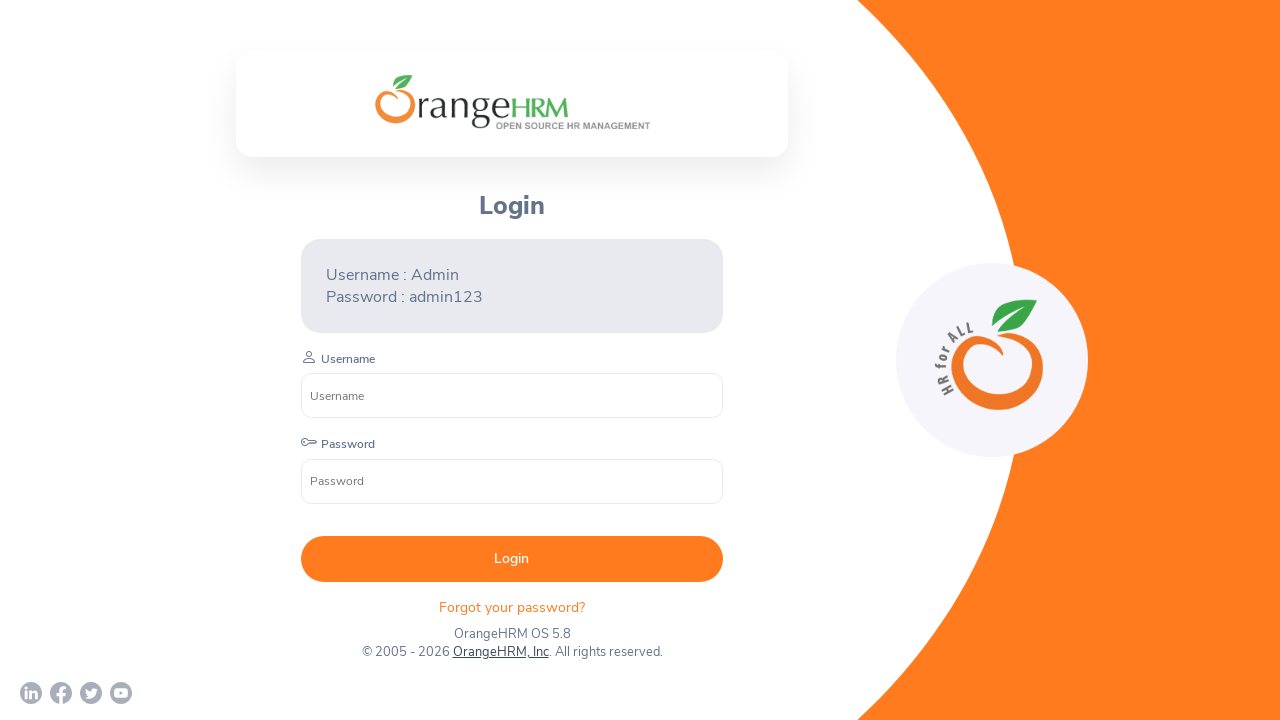

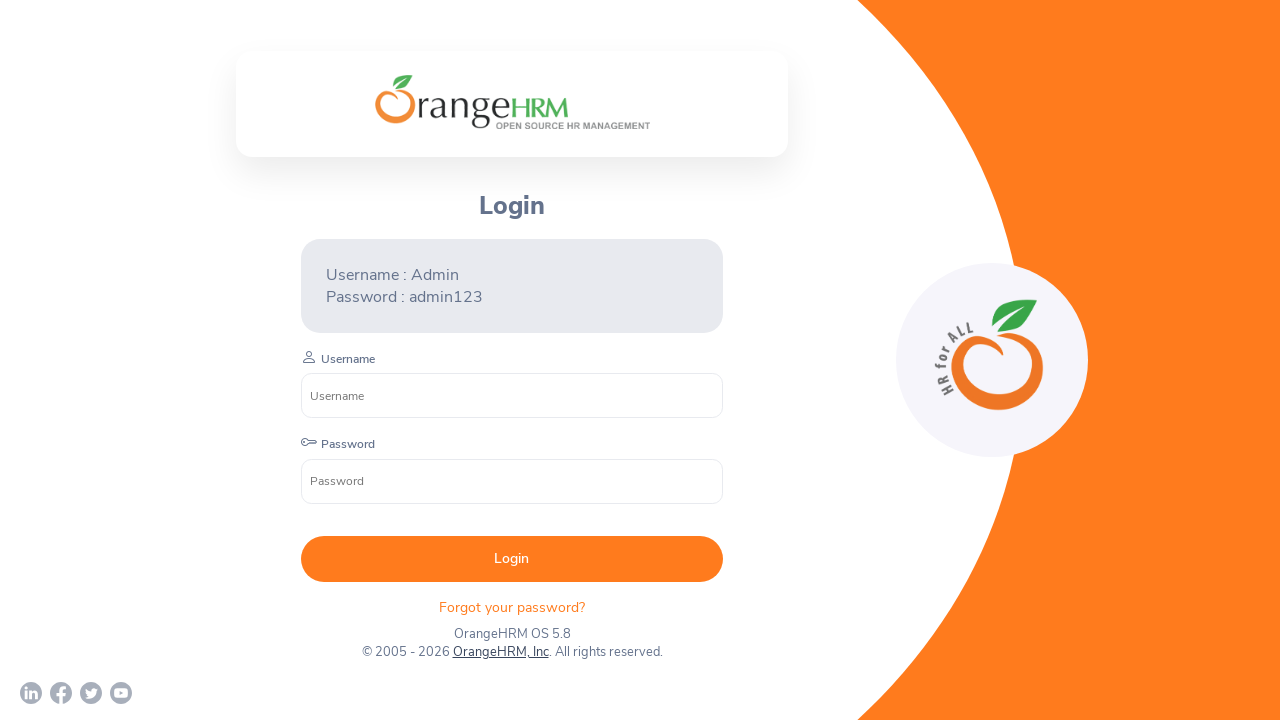